Tests clearing auto complete selections by adding multiple colors and then removing them using remove buttons and clear functionality

Starting URL: https://demoqa.com/auto-complete

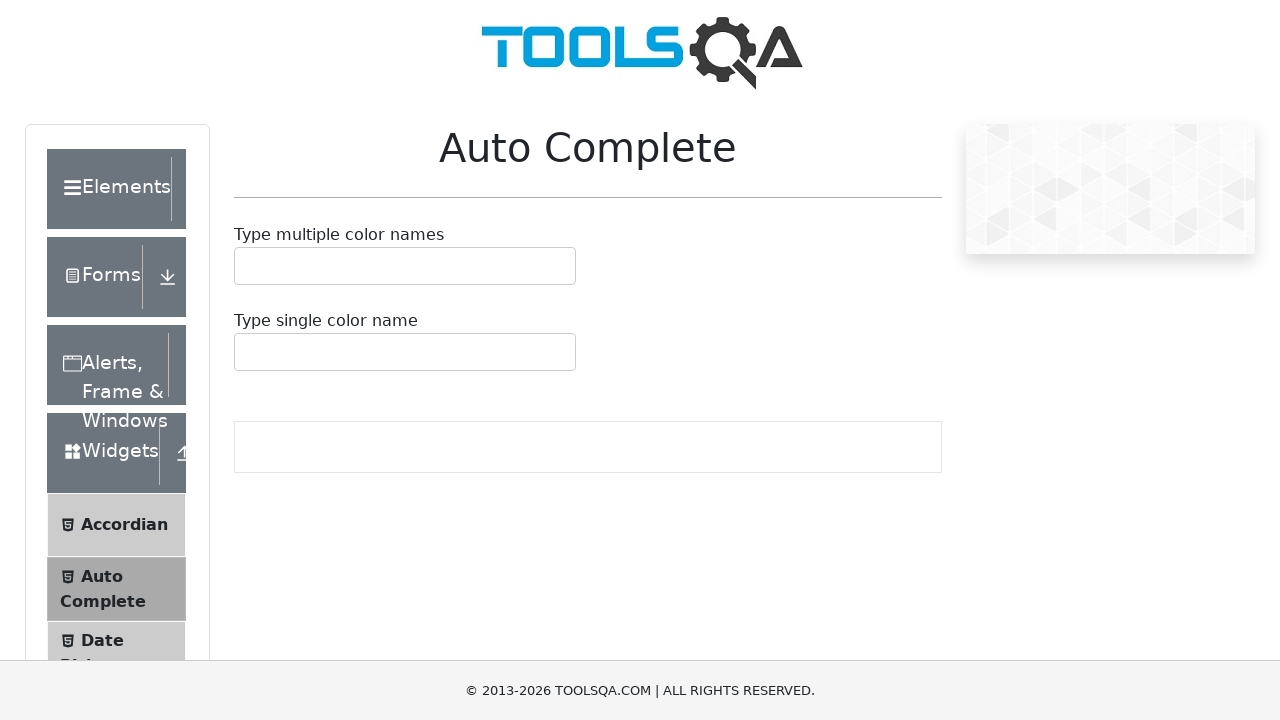

Clicked on multi-input field to focus it at (247, 266) on #autoCompleteMultipleInput
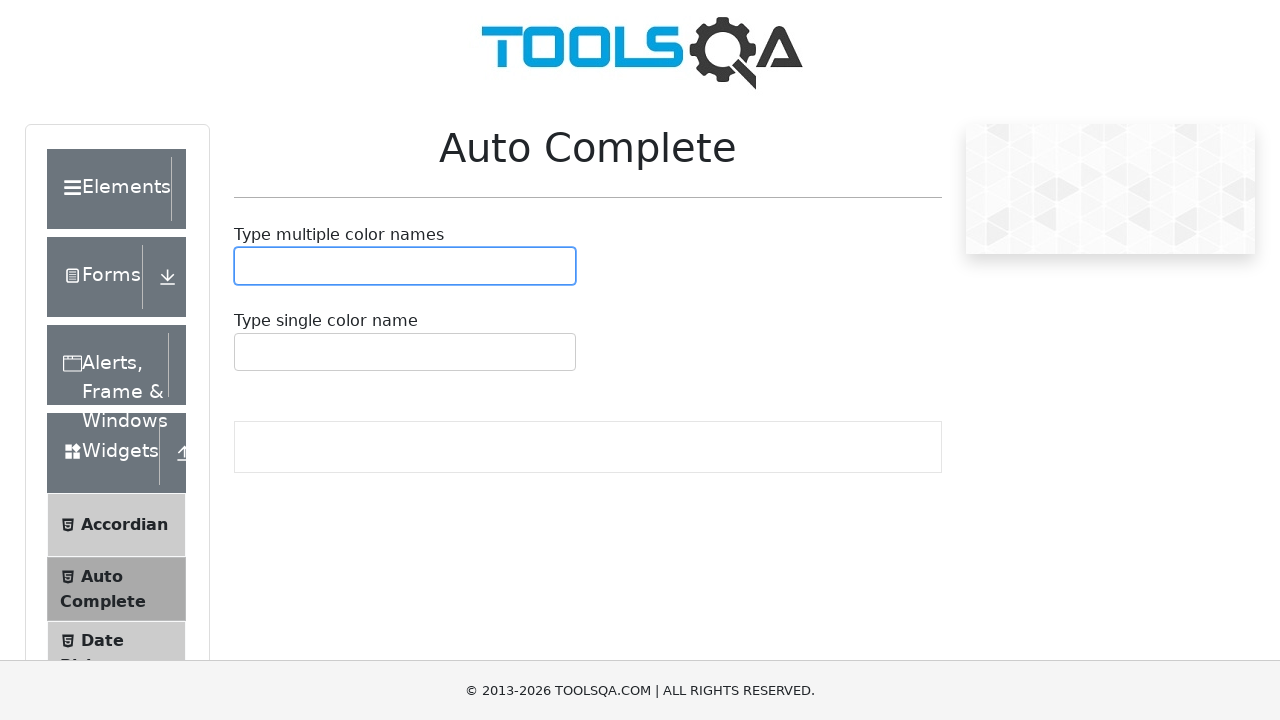

Typed 'Red' into multi-input field on #autoCompleteMultipleInput
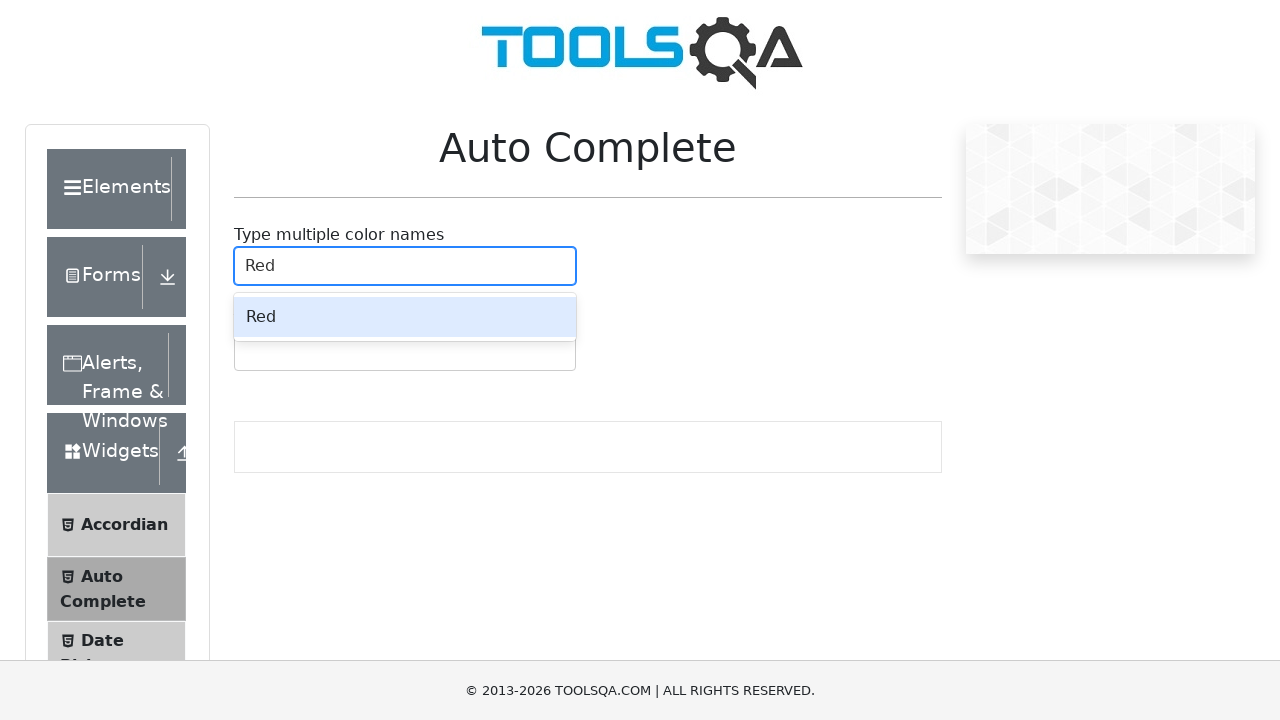

Pressed Enter to add Red to selections on #autoCompleteMultipleInput
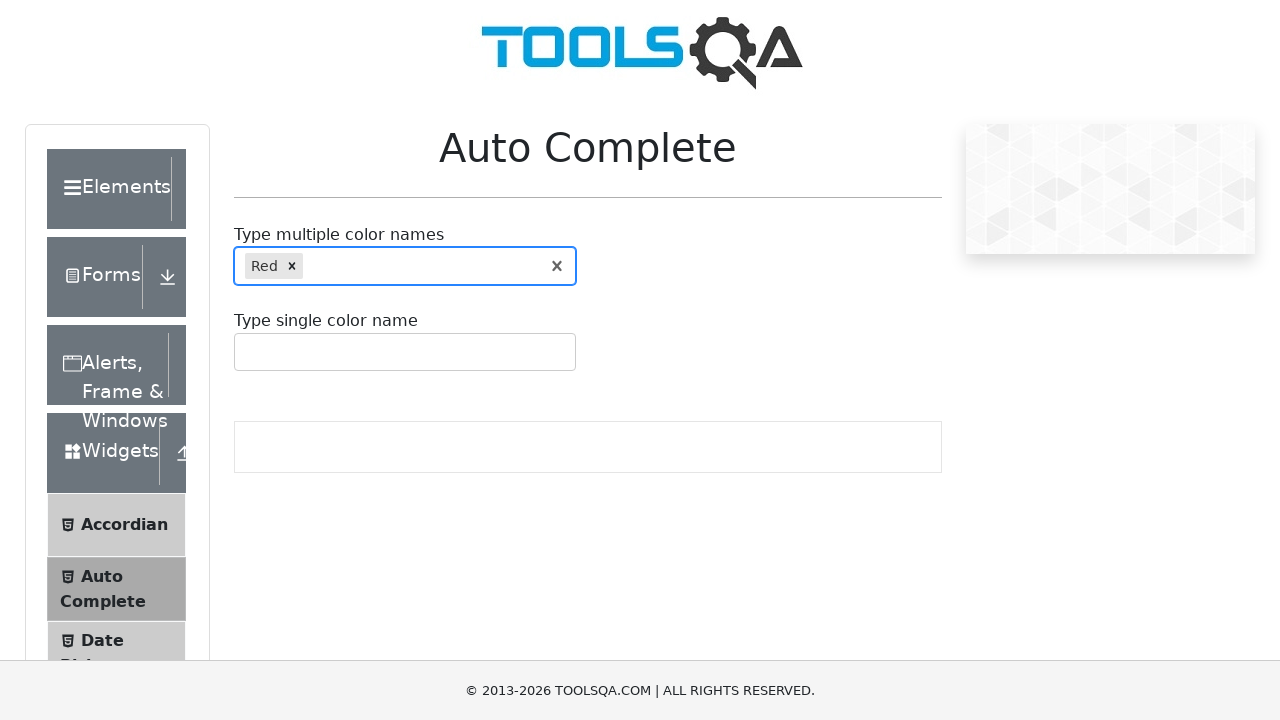

Waited 500ms for Red selection to be added
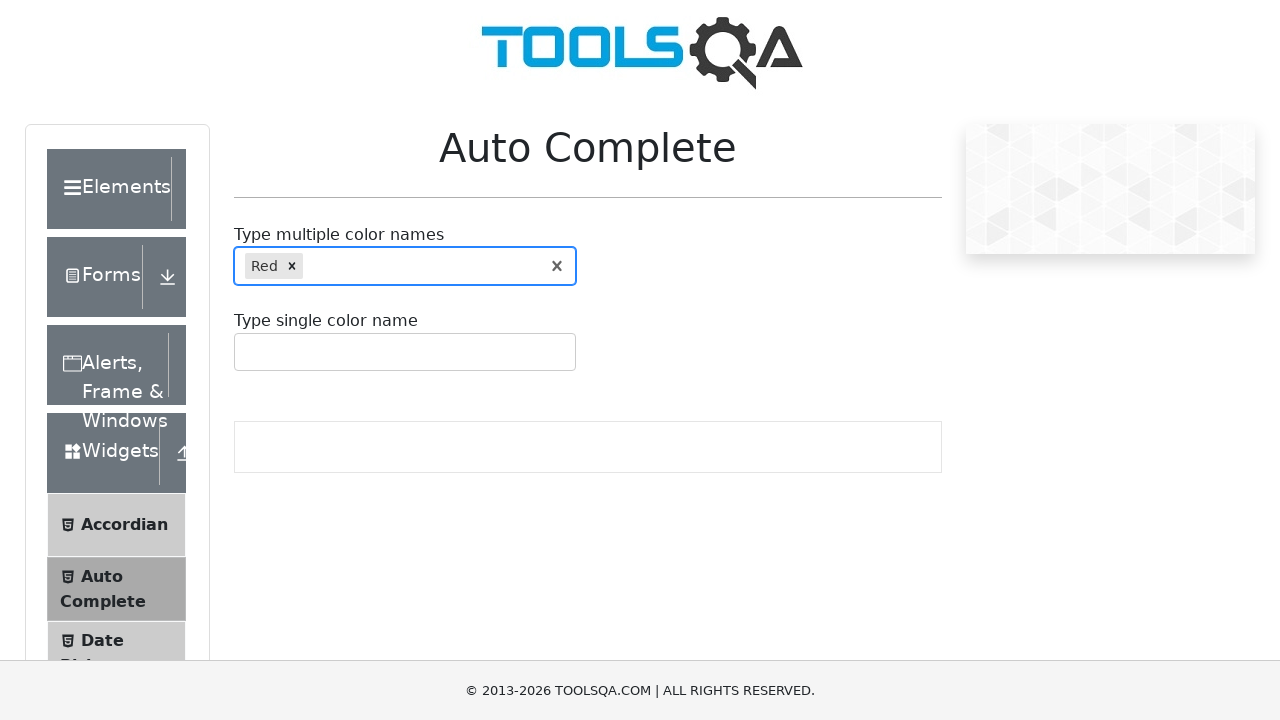

Typed 'Blue' into multi-input field on #autoCompleteMultipleInput
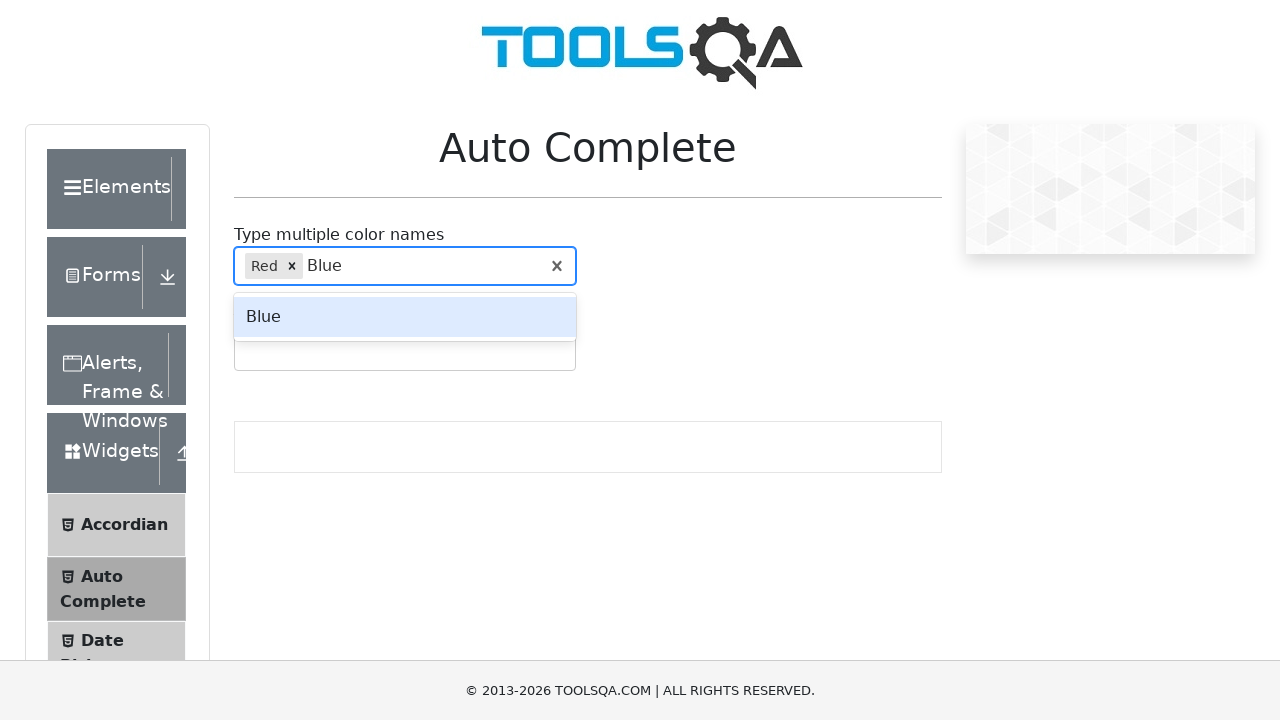

Pressed Enter to add Blue to selections on #autoCompleteMultipleInput
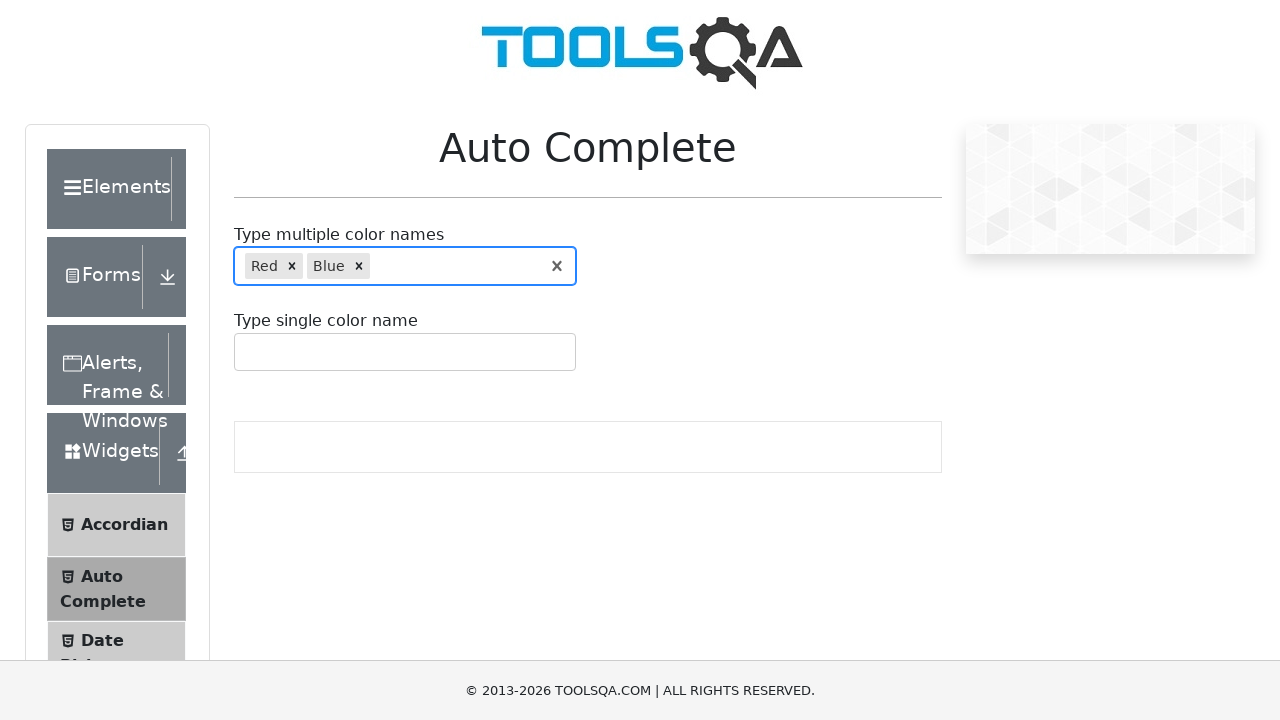

Waited 500ms for Blue selection to be added
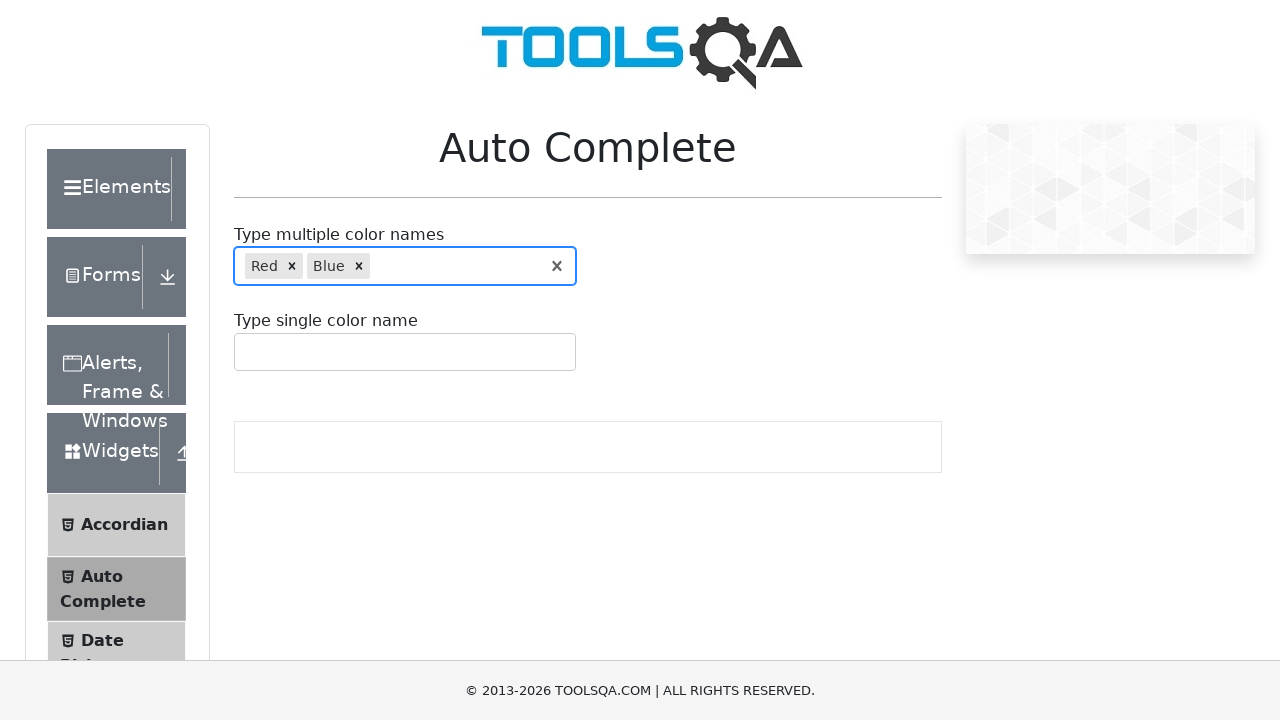

Located remove buttons for selections
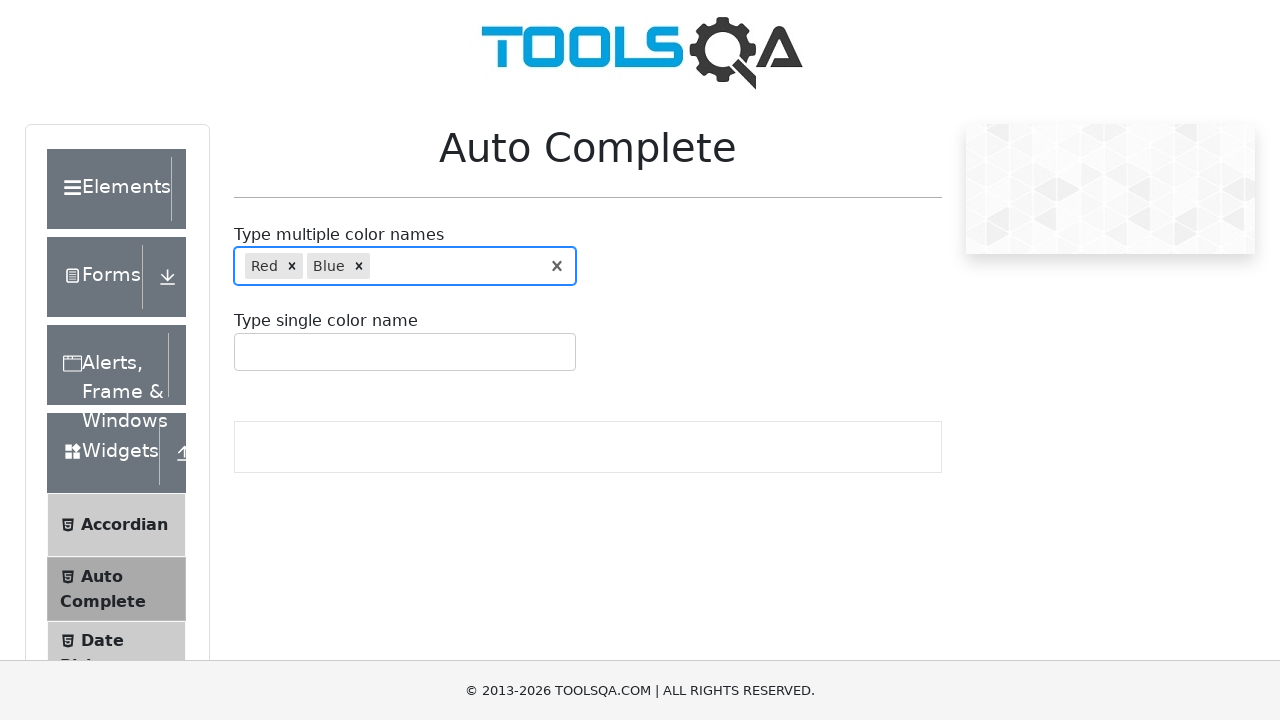

Clicked first remove button to delete a selection at (292, 266) on .auto-complete__multi-value__remove >> nth=0
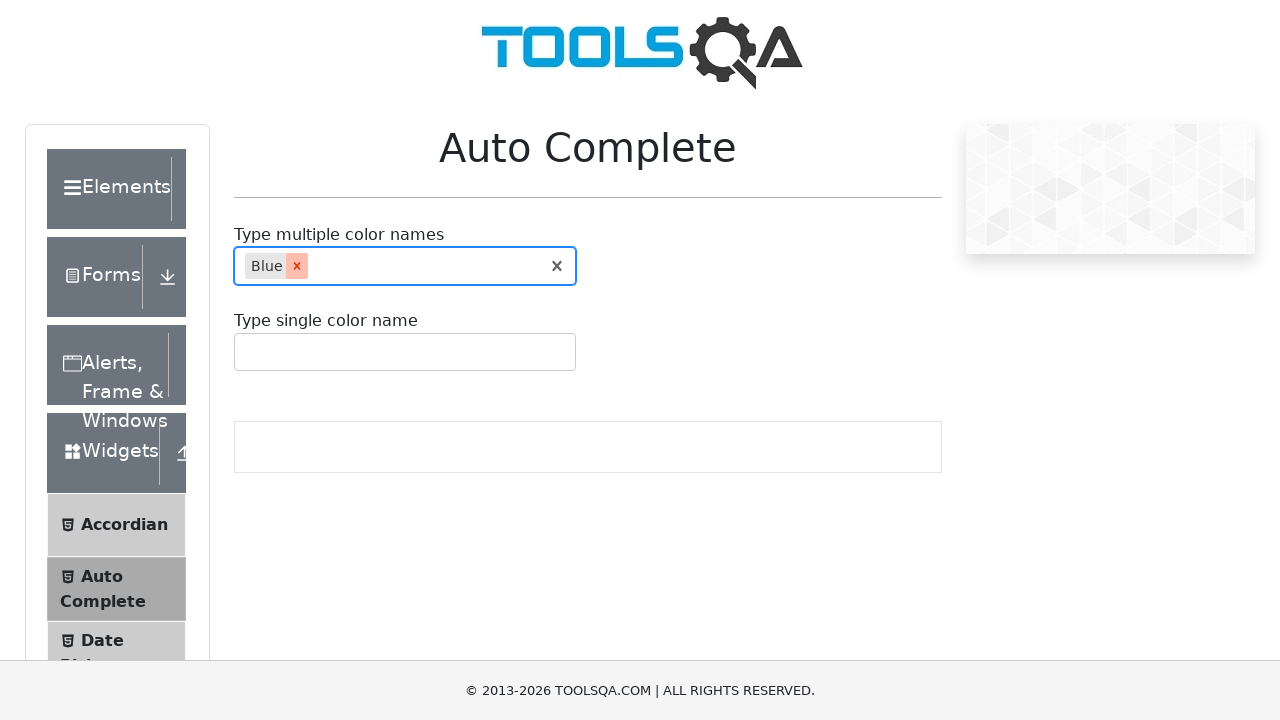

Waited 500ms for selection to be removed
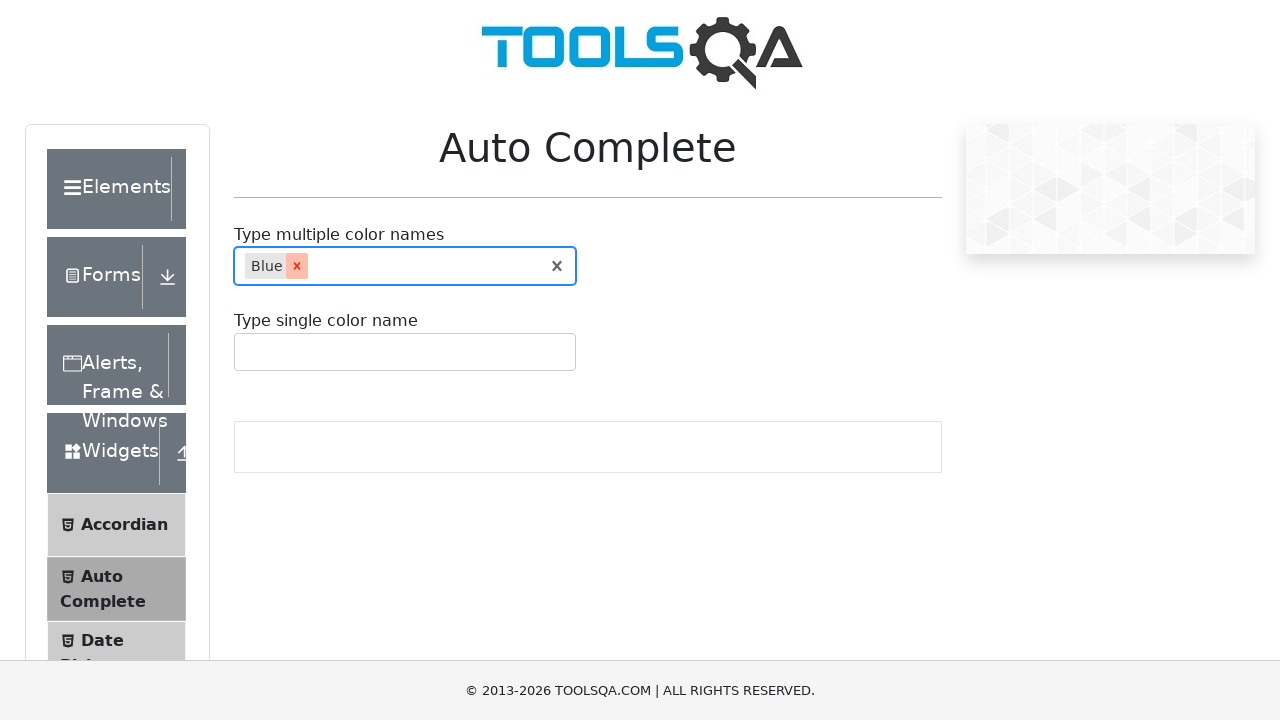

Typed 'Yellow' into single-input field on #autoCompleteSingleInput
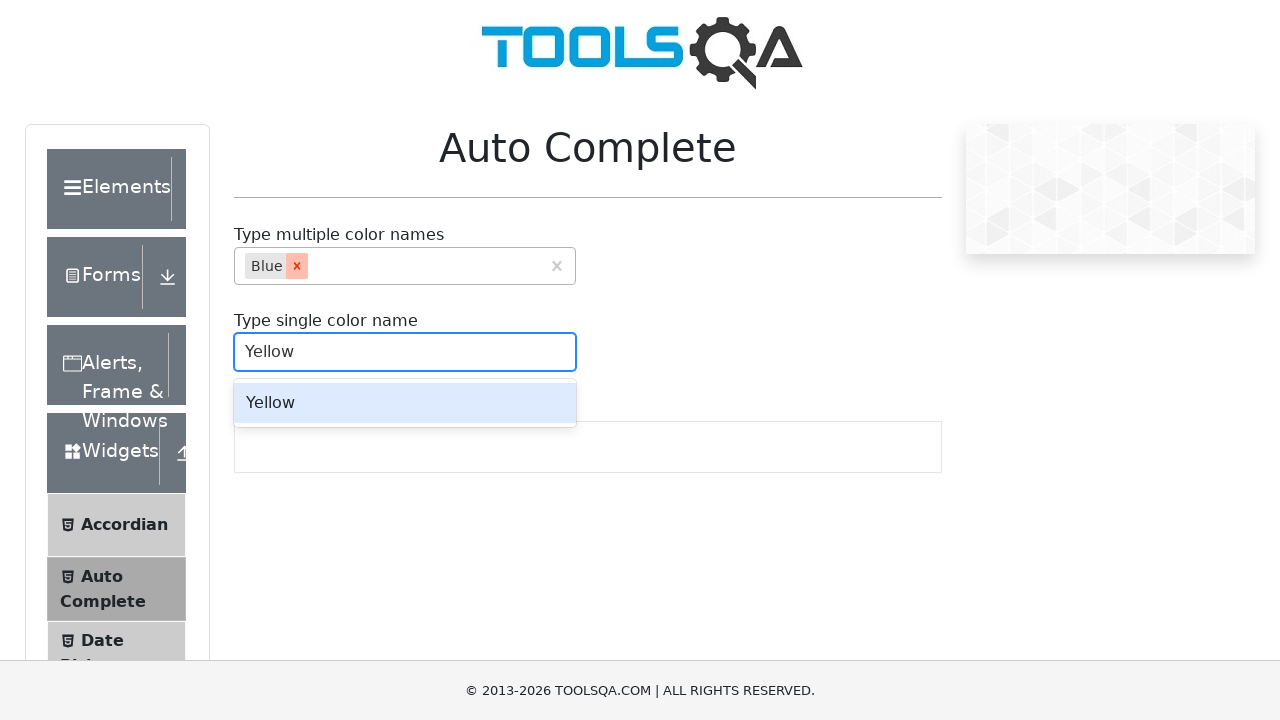

Waited 500ms after entering Yellow
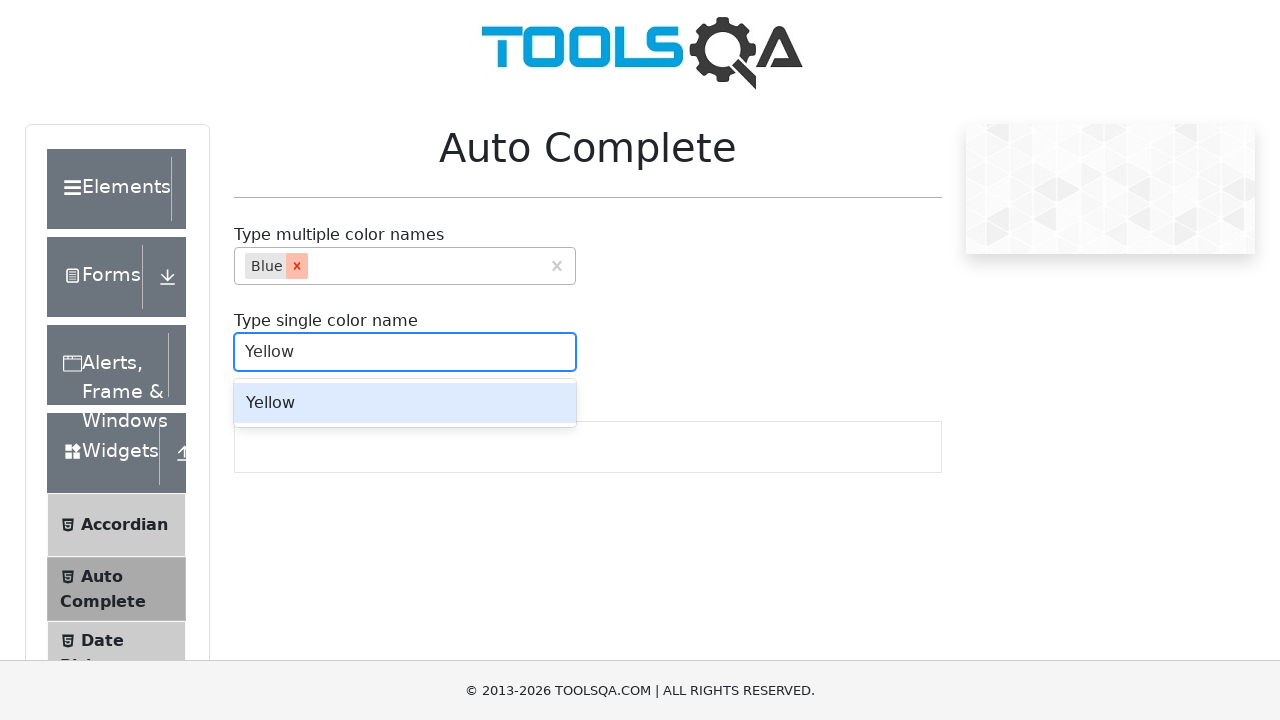

Cleared single-input field by filling with empty string on #autoCompleteSingleInput
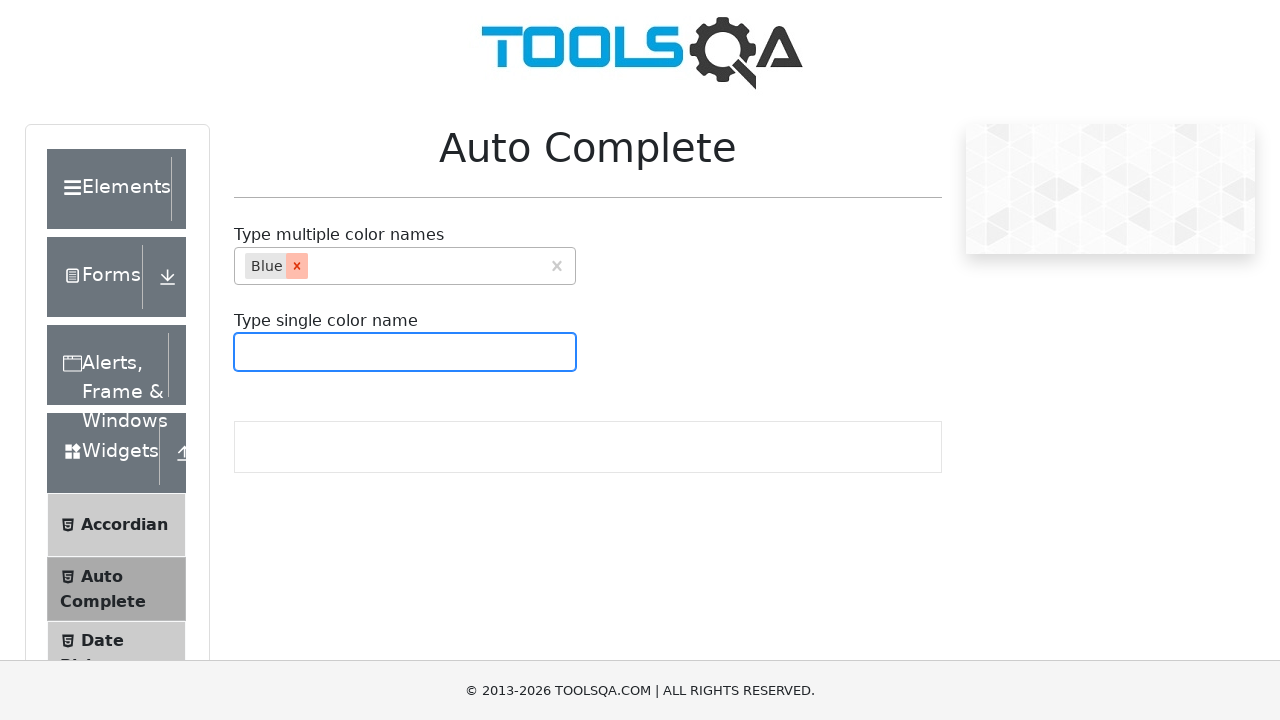

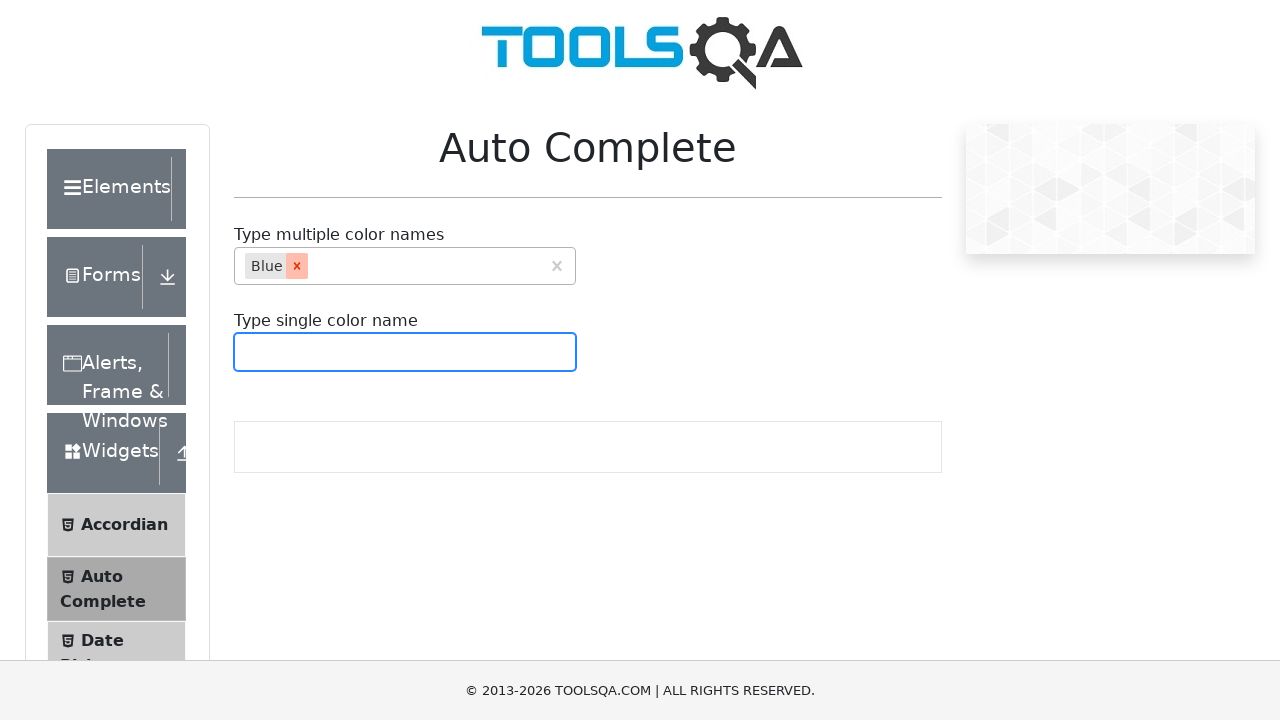